Tests browser navigation functionality by navigating to different pages, then using back, forward, and refresh navigation actions.

Starting URL: https://www.saucedemo.com/v1/

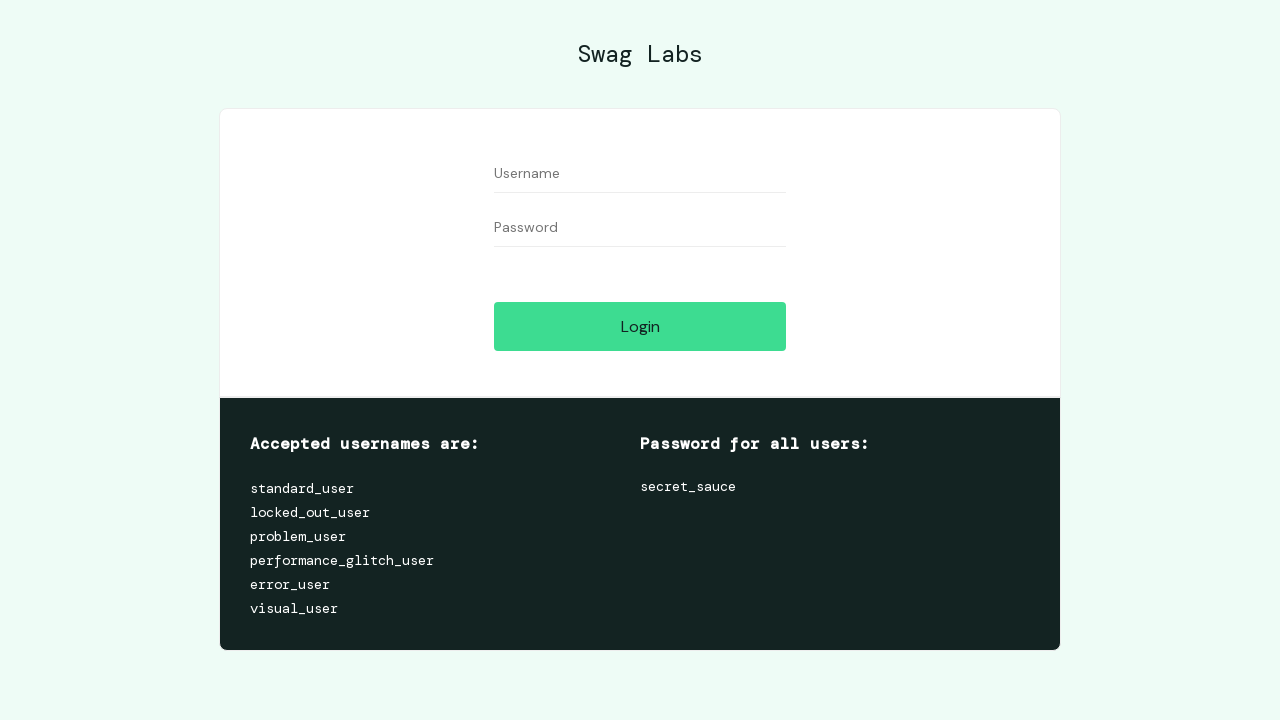

Navigated to Google support page
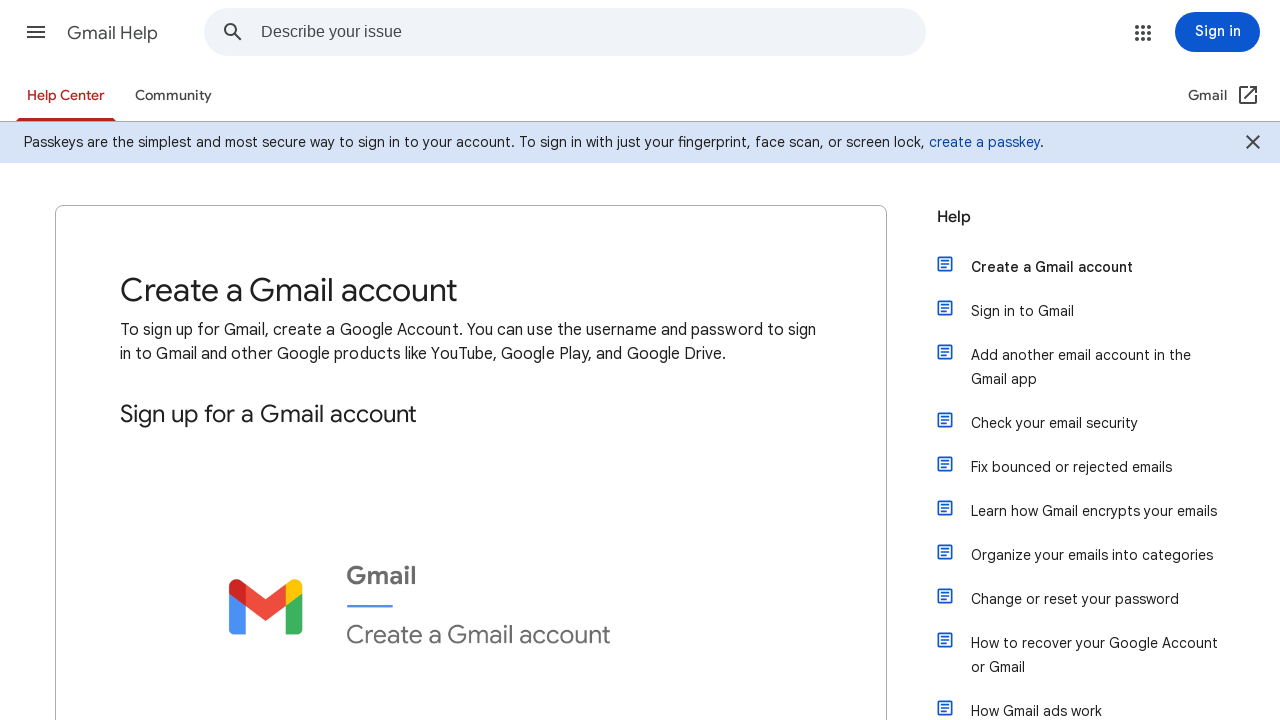

Google support page loaded
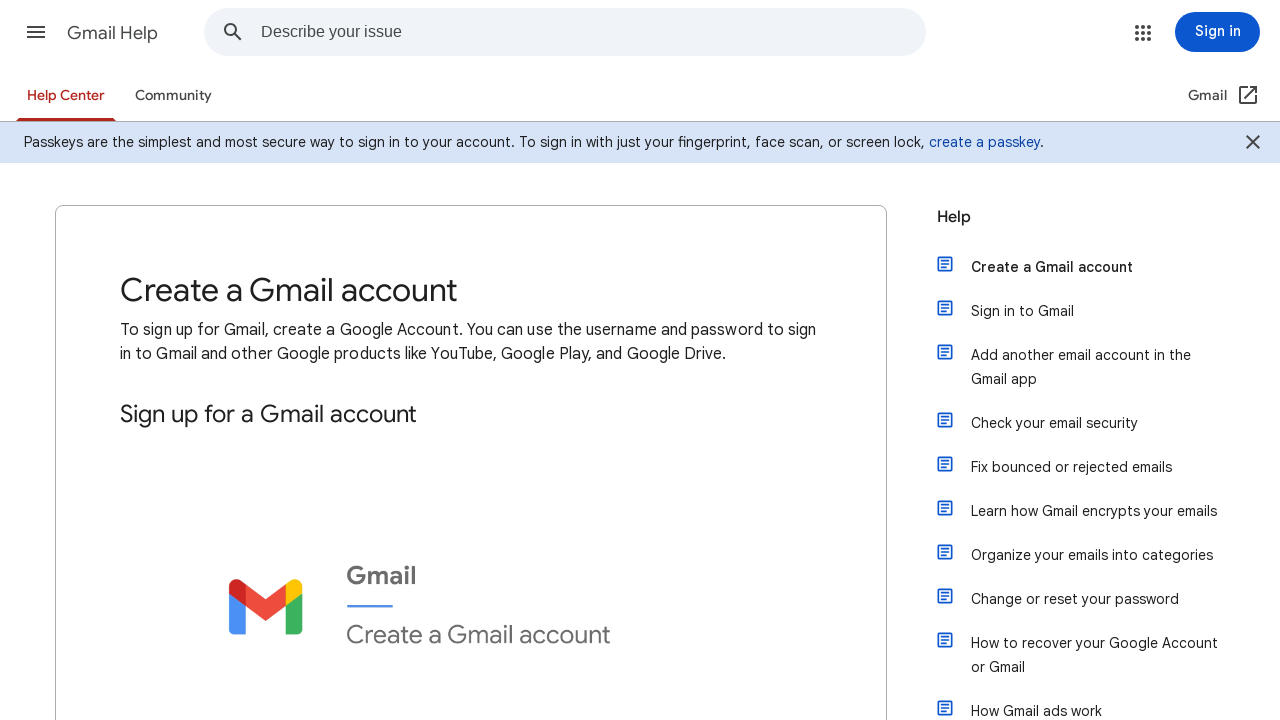

Navigated back to previous page (saucedemo)
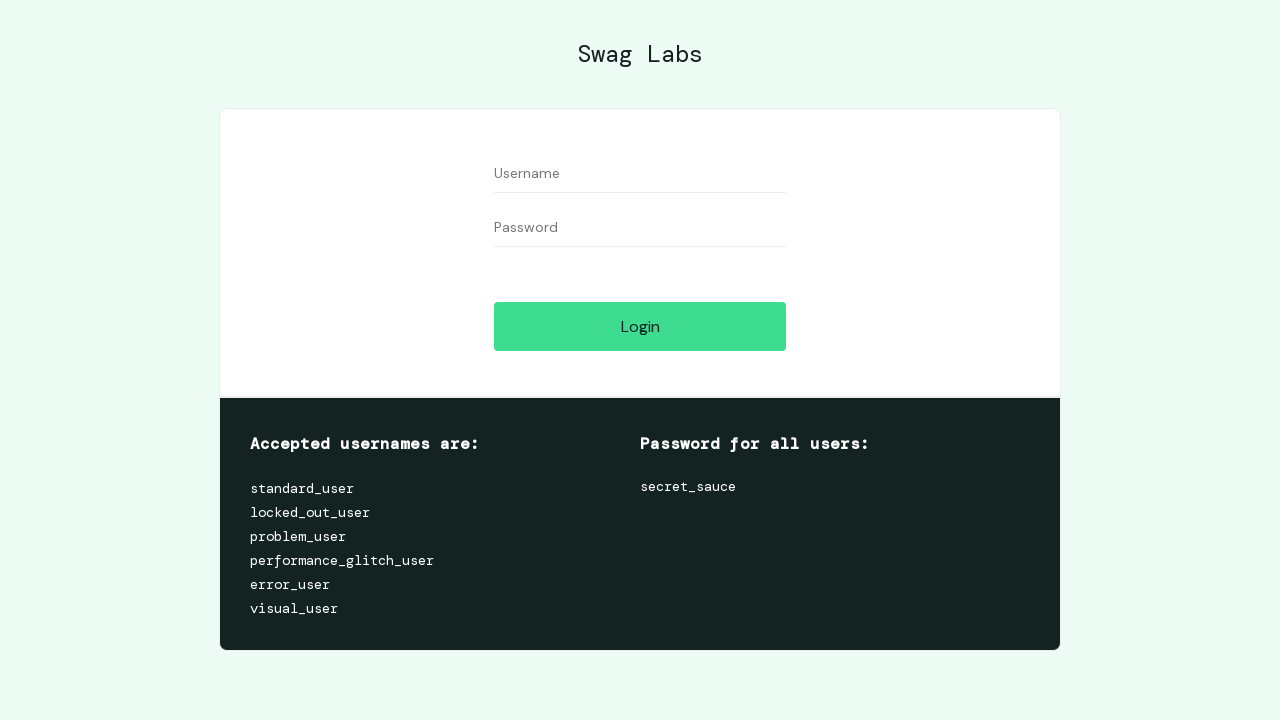

Previous page loaded after back navigation
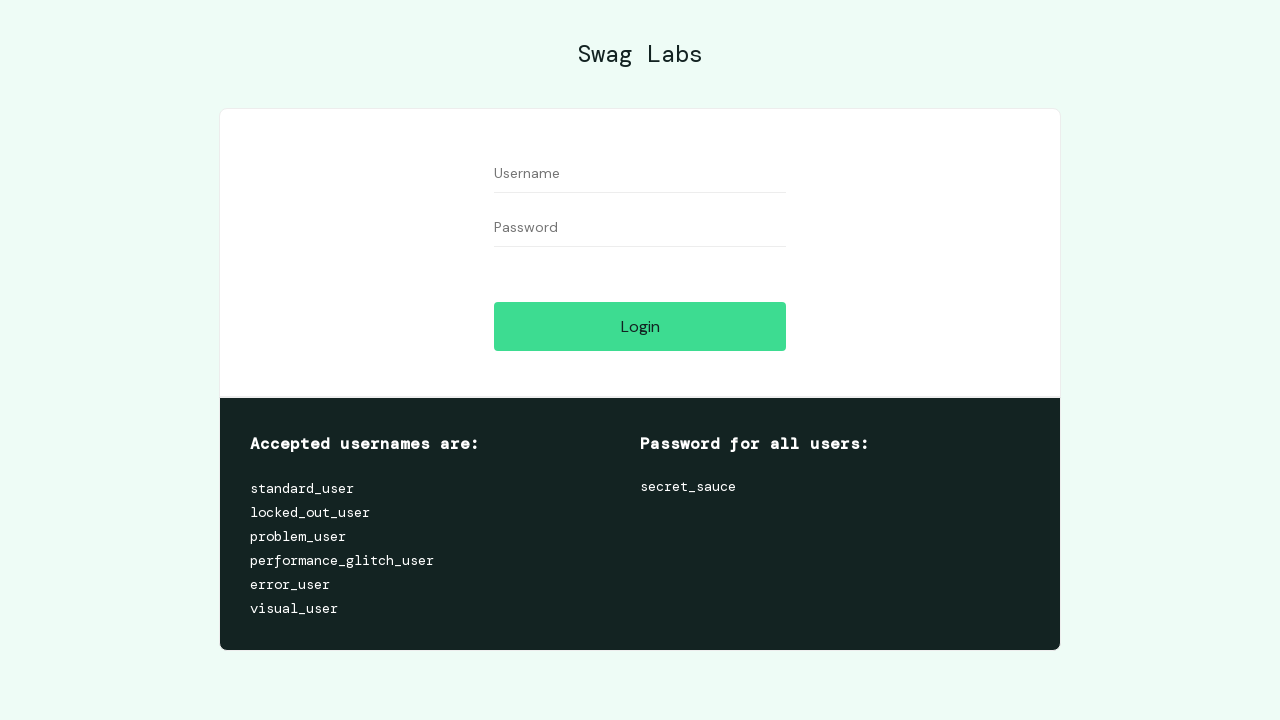

Navigated forward to Google support page
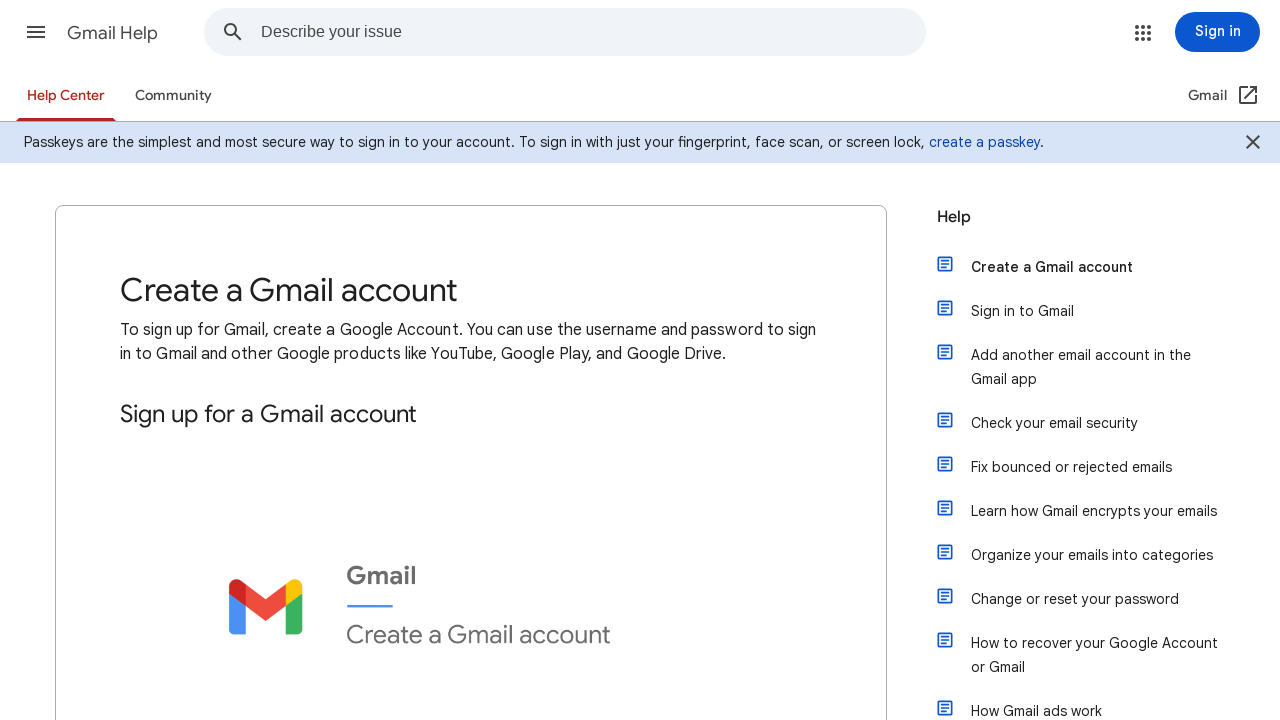

Google support page loaded after forward navigation
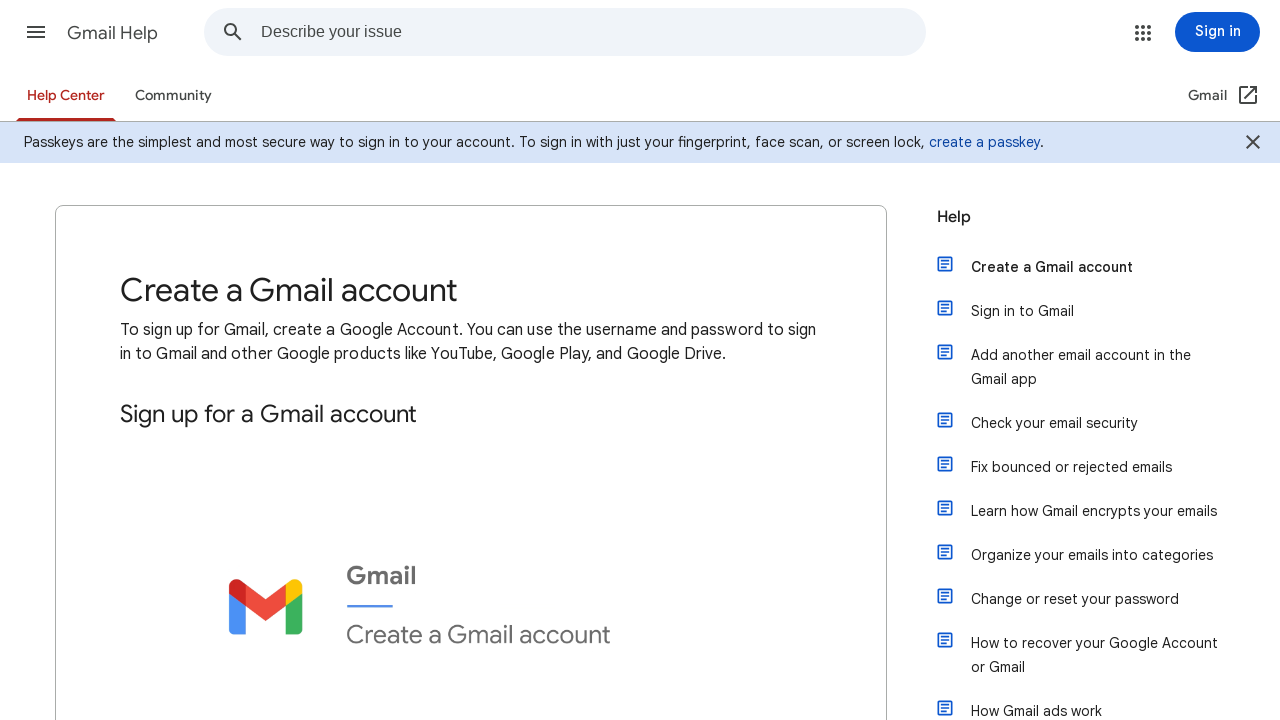

Current page refreshed
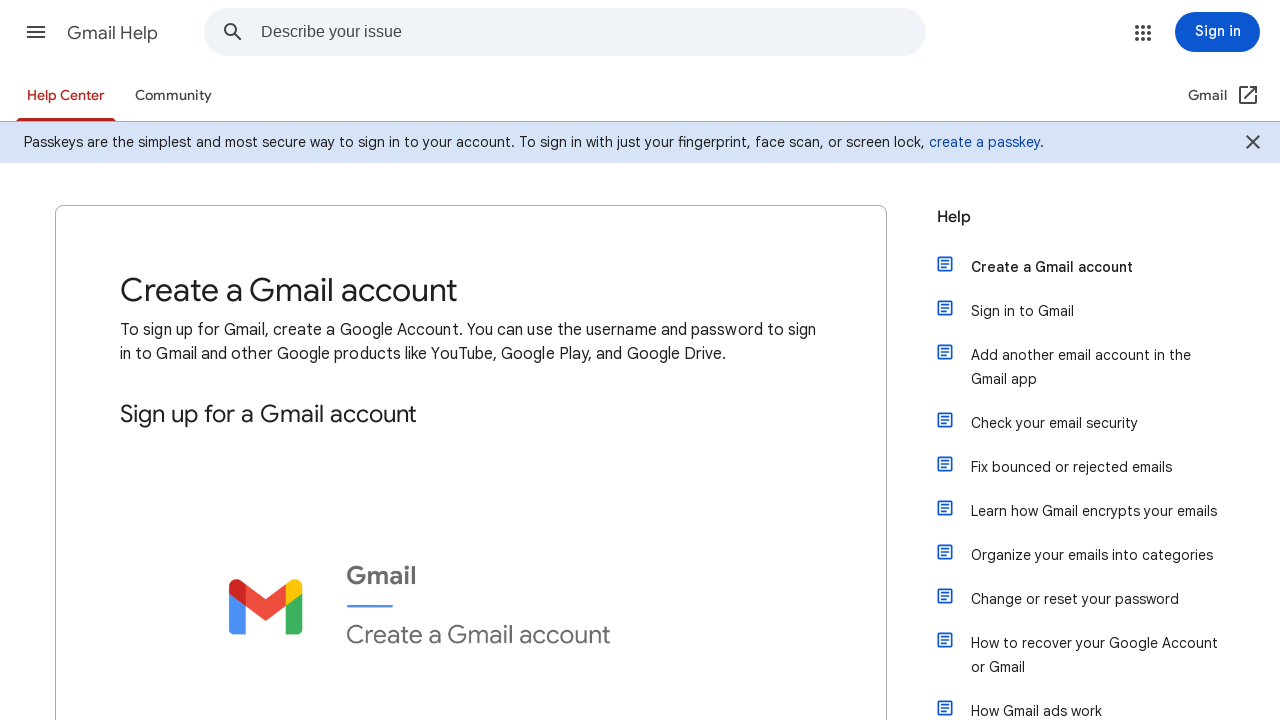

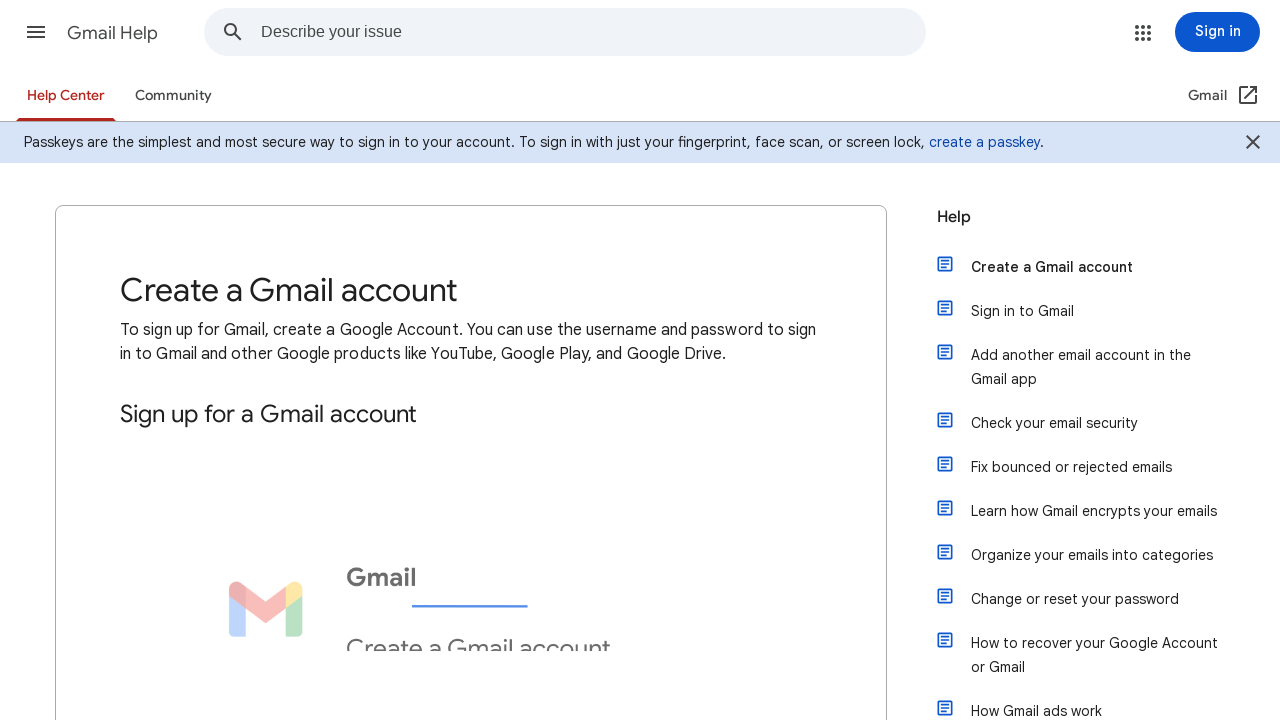